Tests opening a new browser window using Playwright's multi-context/page capabilities, navigates to a different page in the new window, and verifies that two pages are open.

Starting URL: http://the-internet.herokuapp.com/windows

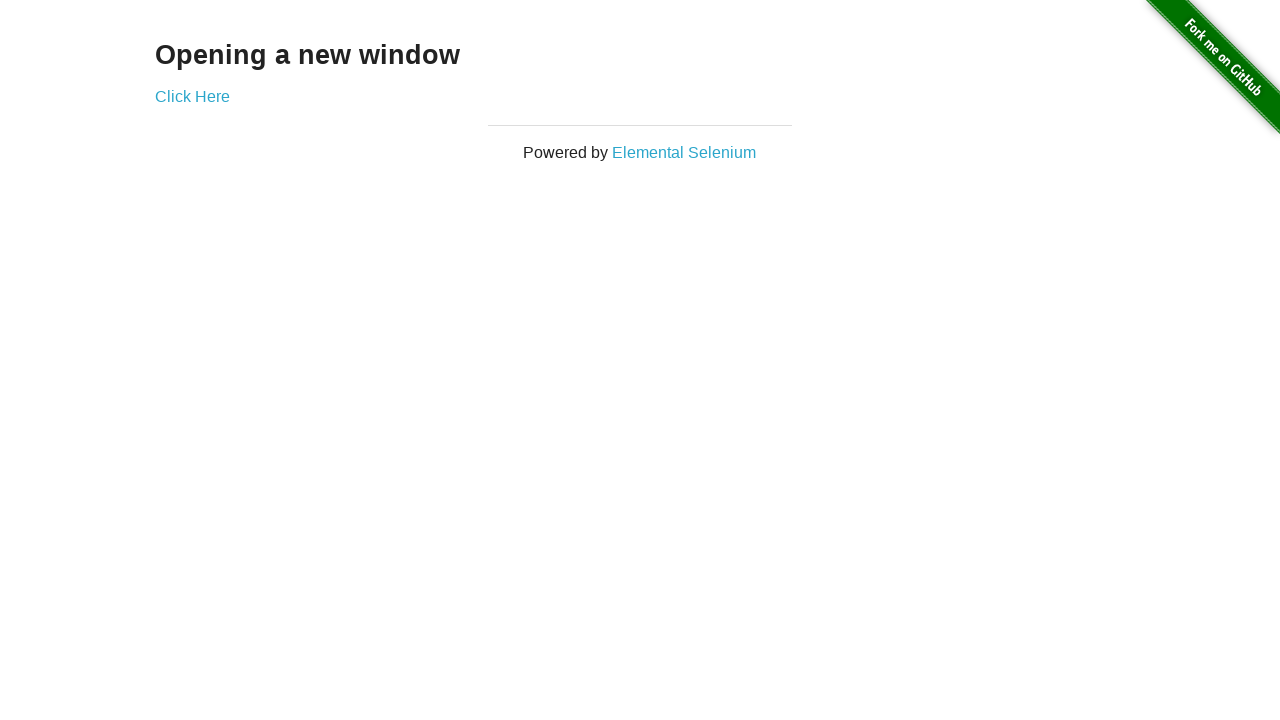

Opened a new browser page/window
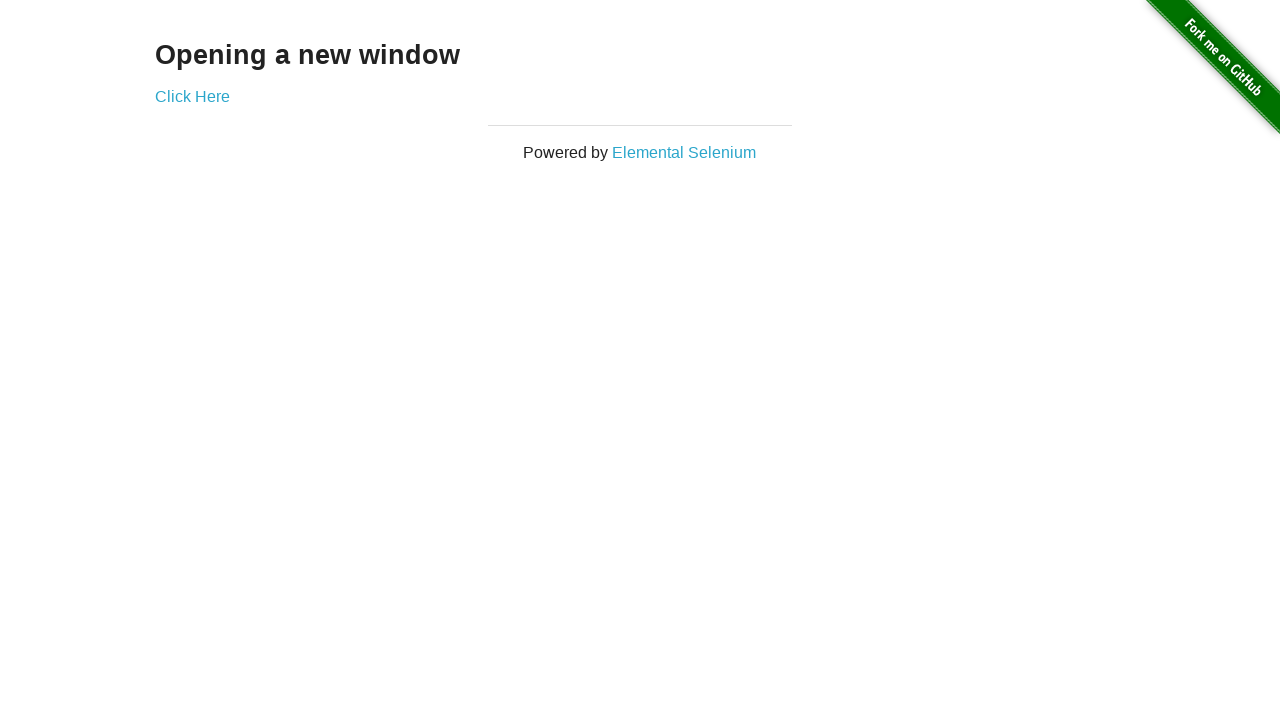

Navigated new page to typos page
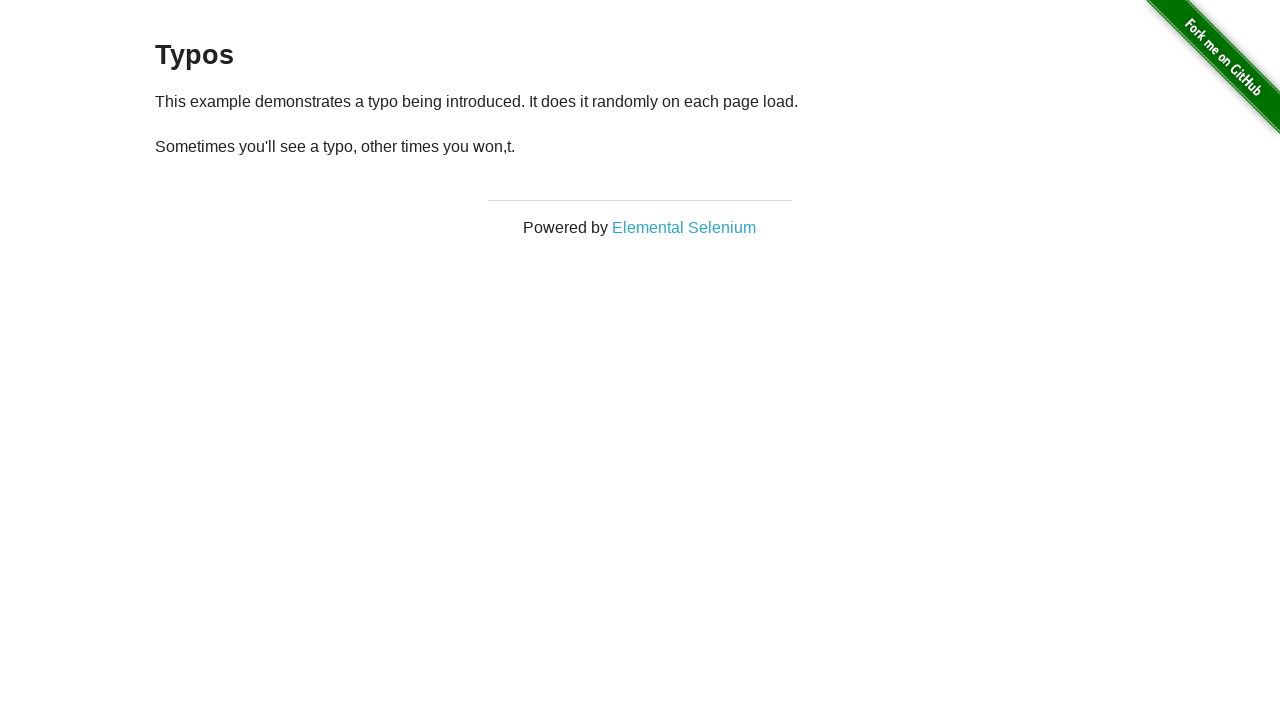

Waited for typos page to load (domcontentloaded)
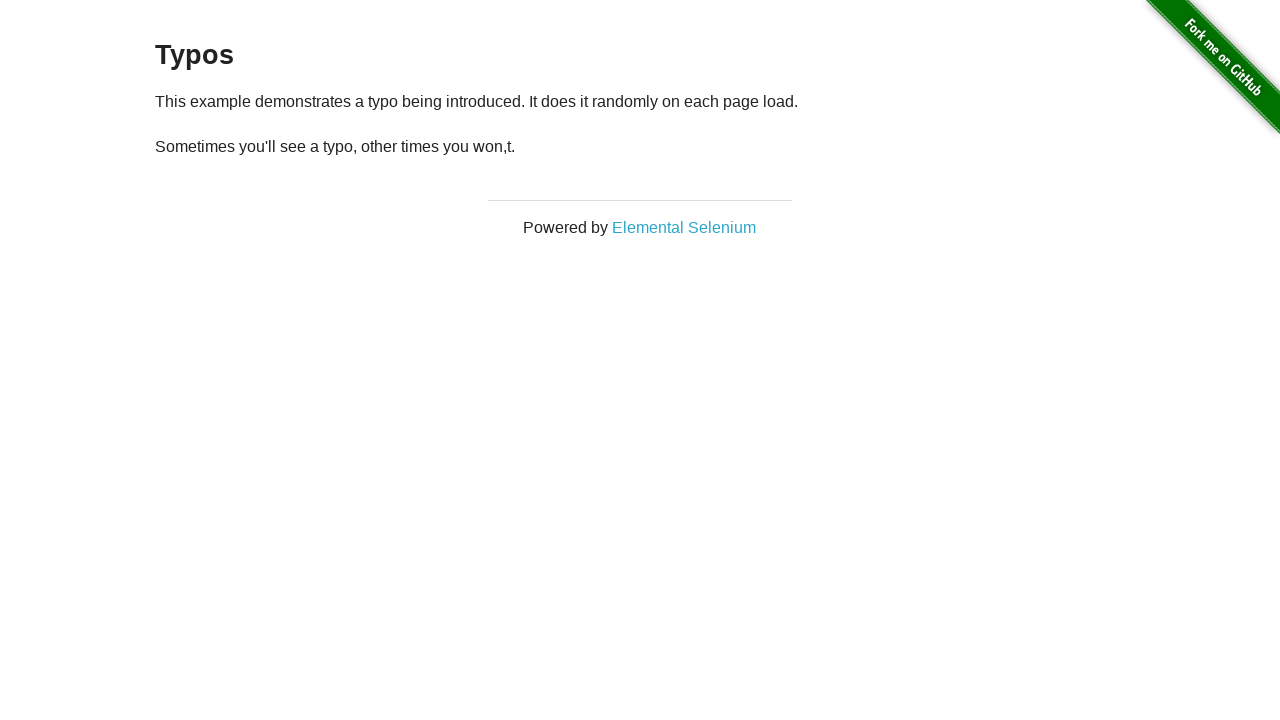

Verified that 2 pages are open in the context
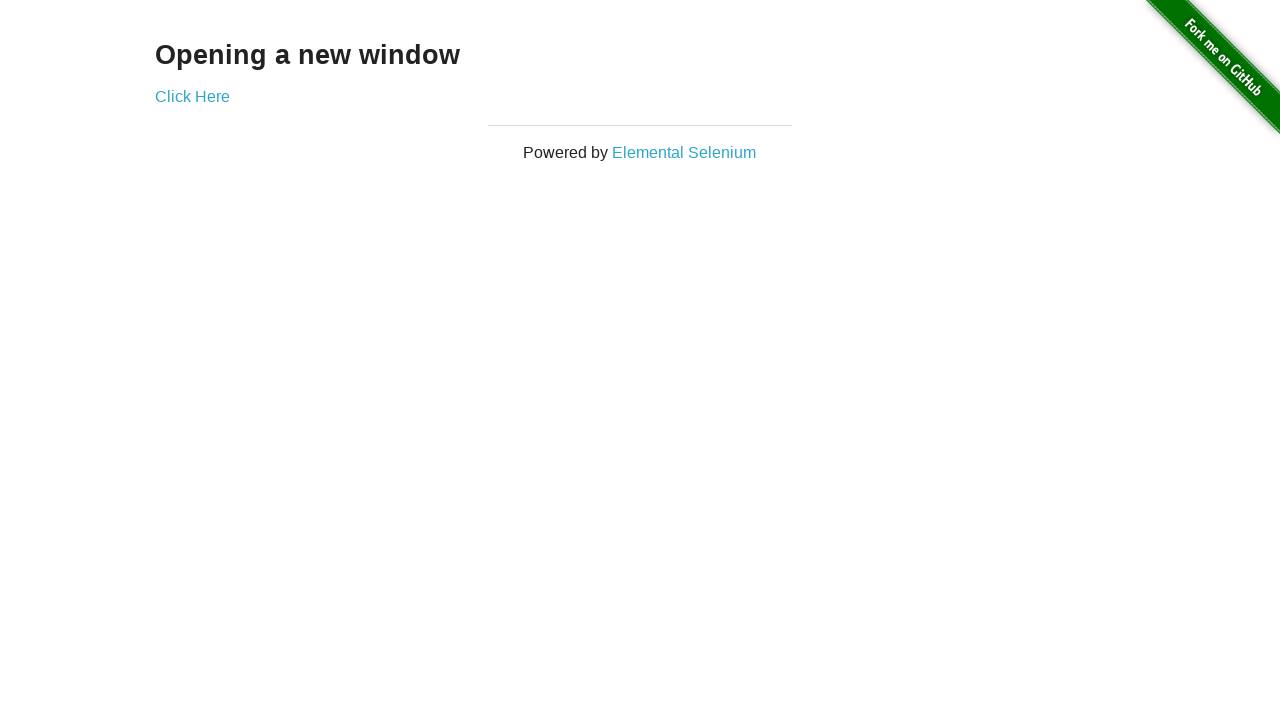

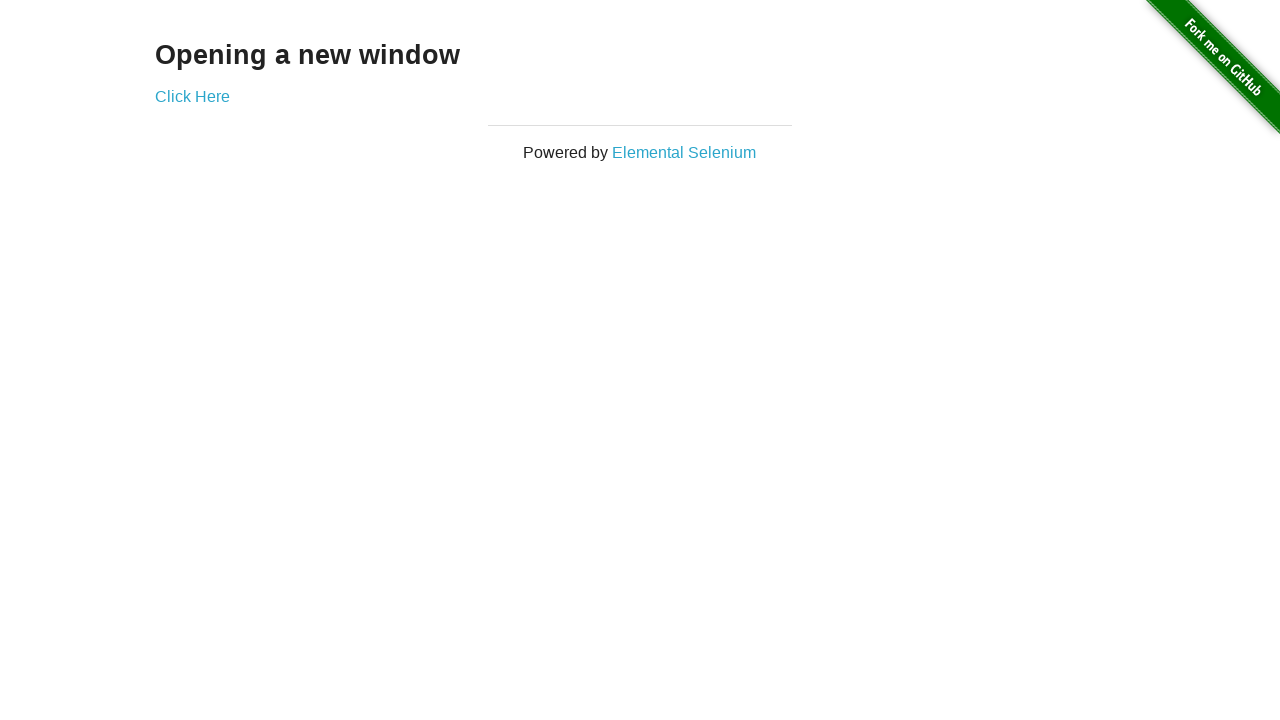